Waits for a price condition to be met, then solves a mathematical problem by extracting a value from the page, calculating the result, and submitting the answer

Starting URL: http://suninjuly.github.io/explicit_wait2.html

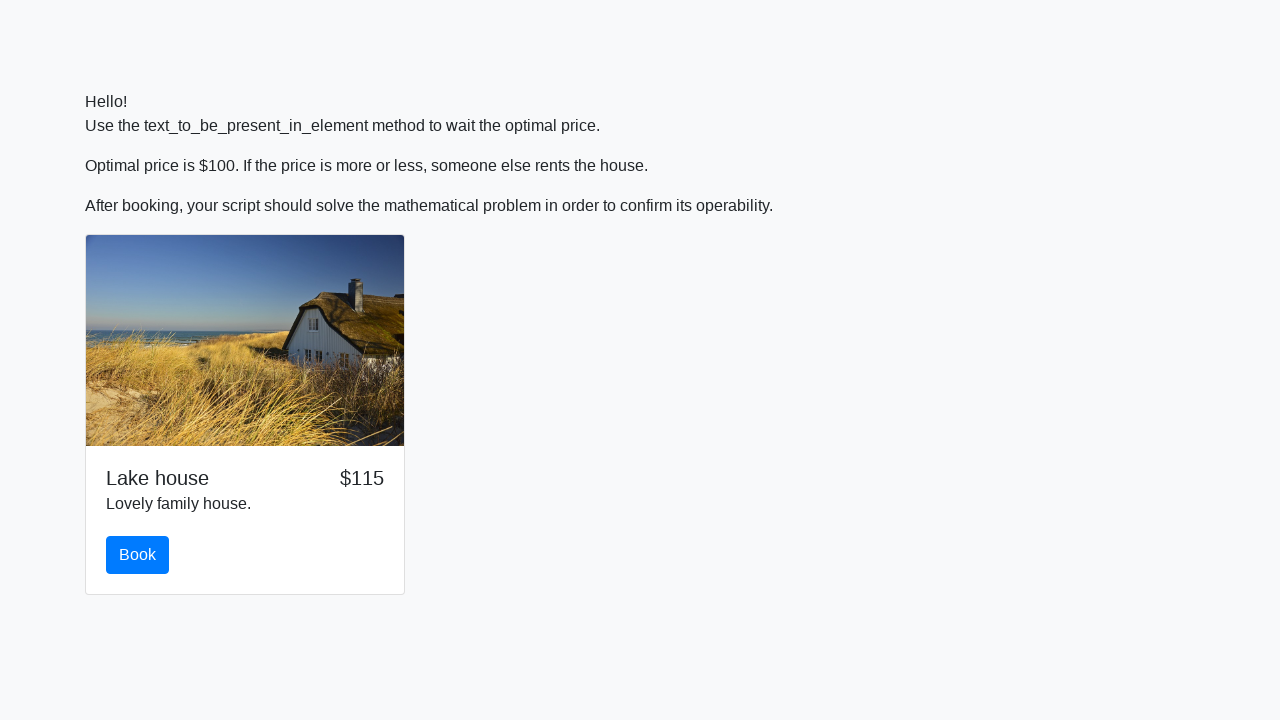

Waited for price to reach $100
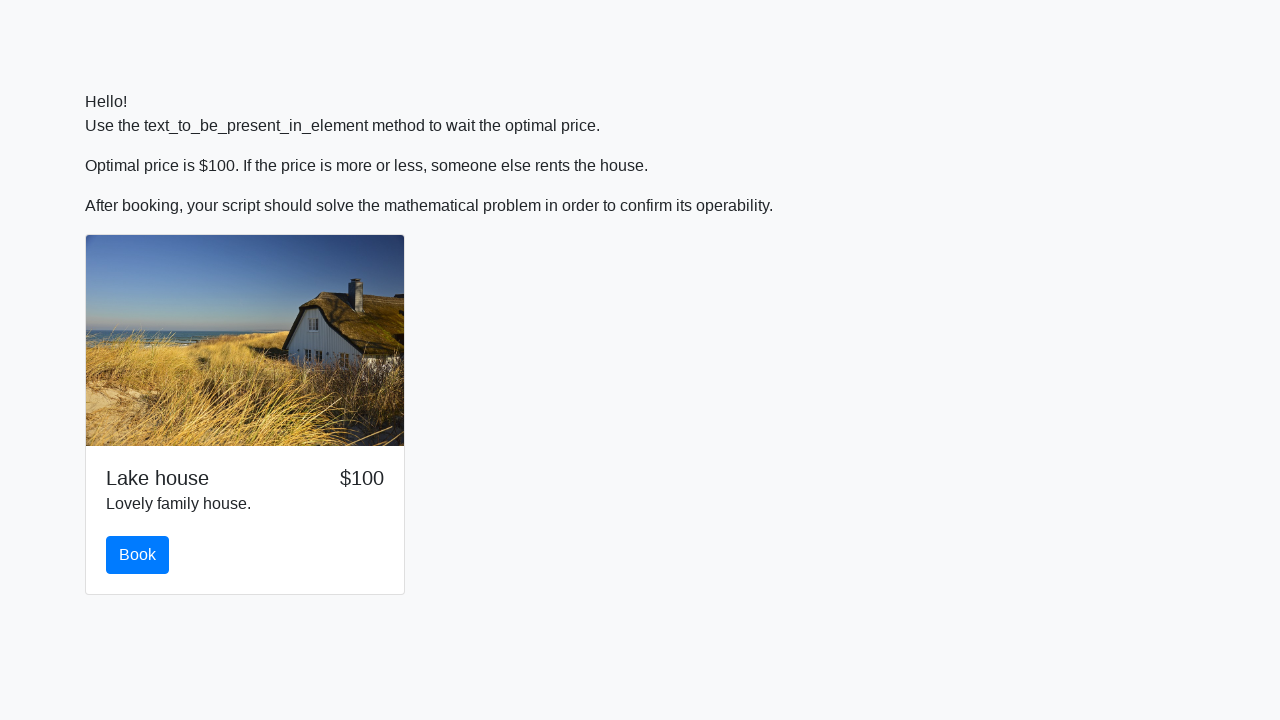

Clicked the book button at (138, 555) on #book
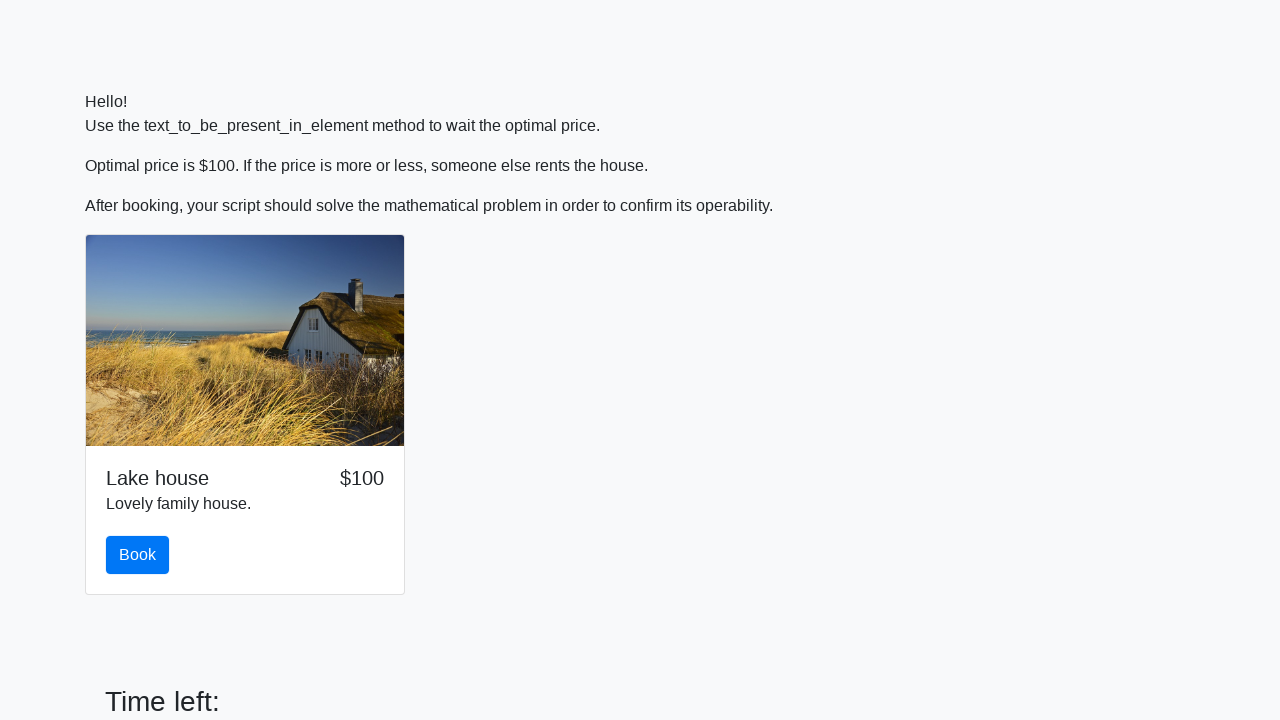

Scrolled down to reveal the math problem
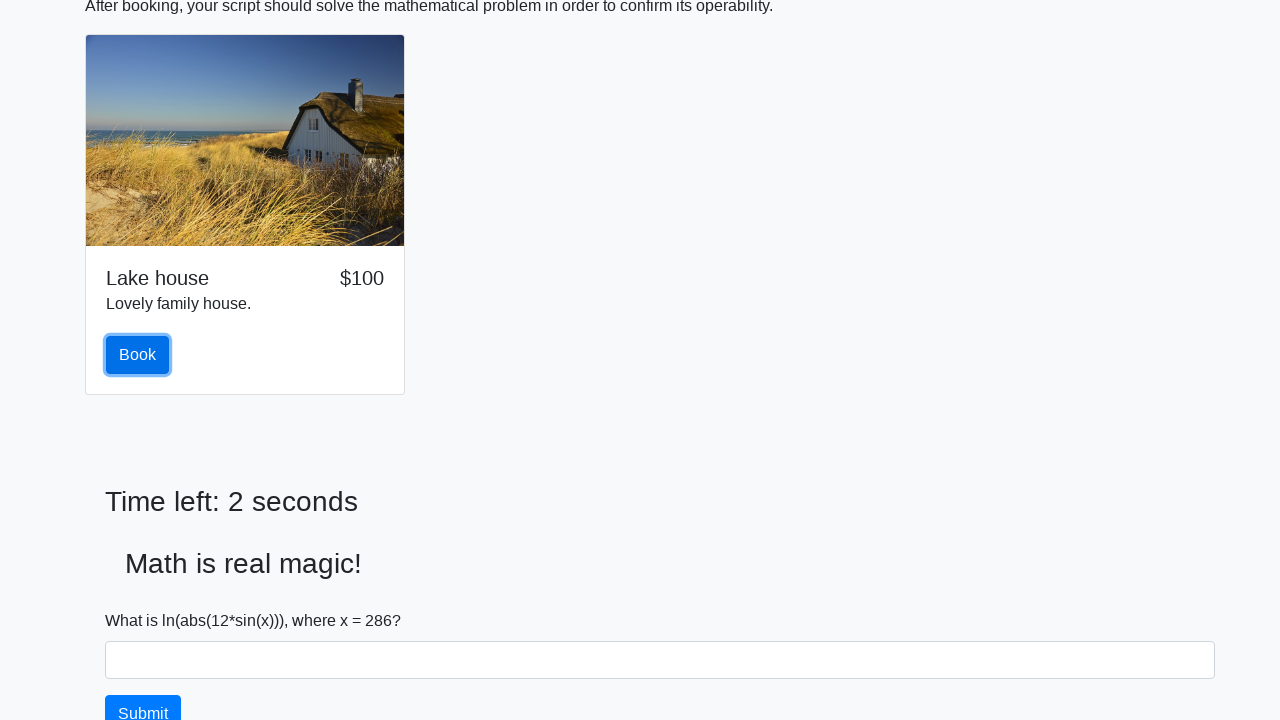

Extracted value '286' from the page for calculation
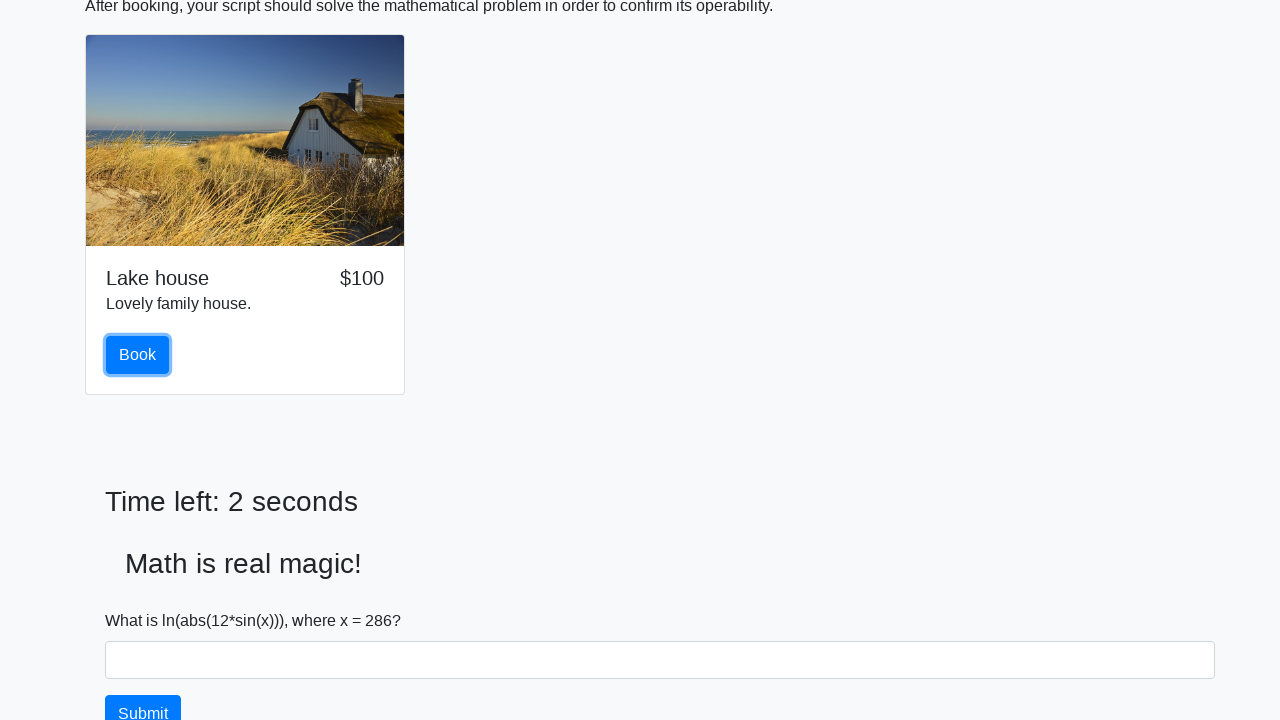

Calculated result: 0.3204714077665829
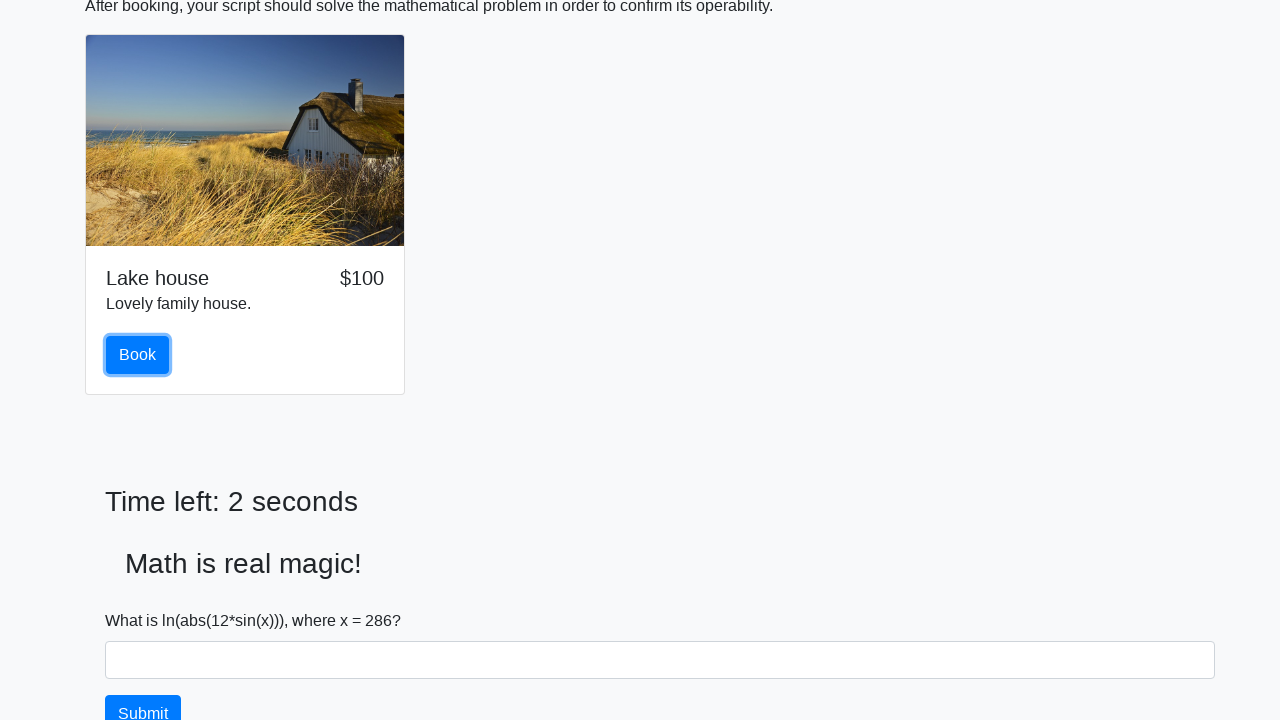

Filled answer field with calculated value: 0.3204714077665829 on #answer
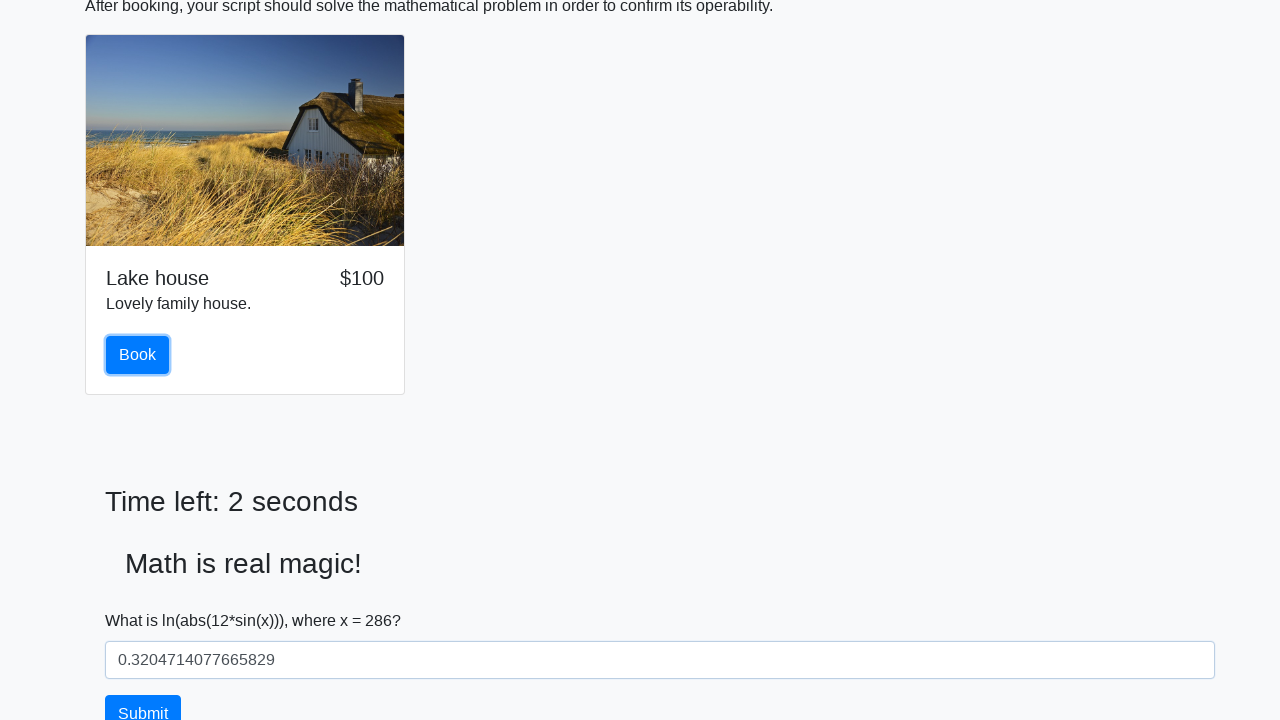

Clicked the solve button to submit the answer at (143, 701) on #solve
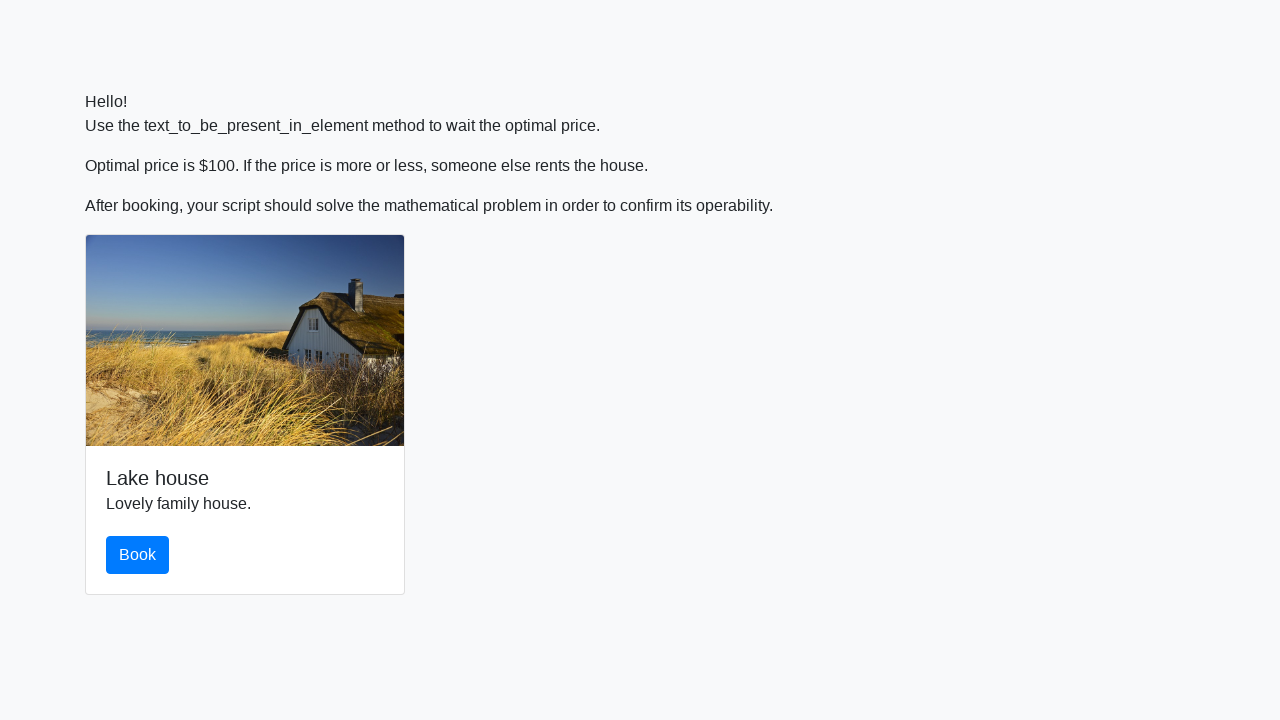

Set up alert handler to accept dialogs
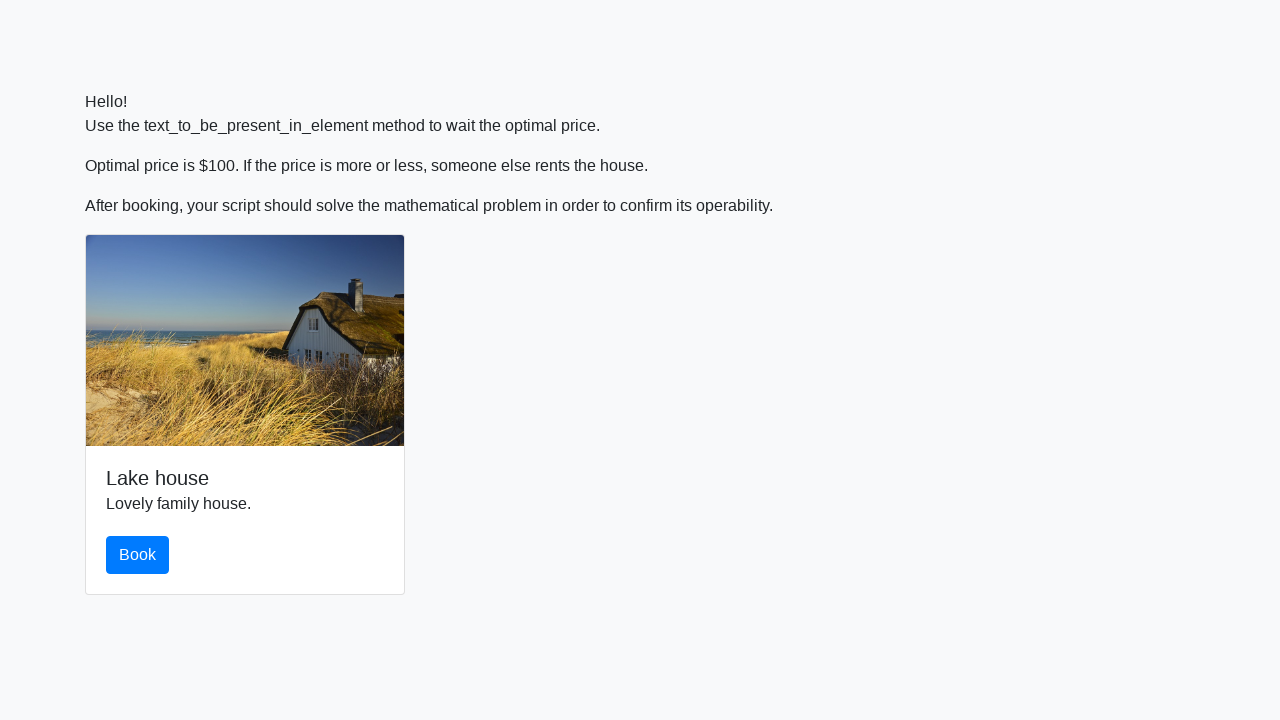

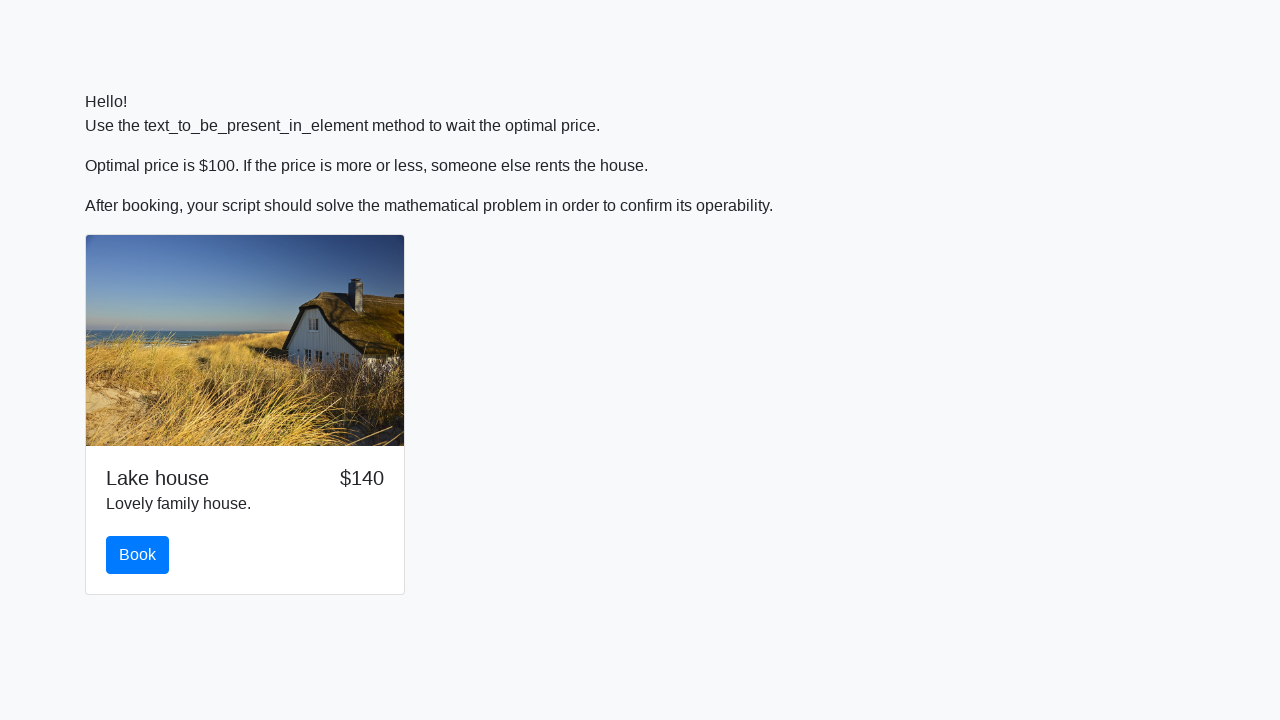